Navigates to Rahul Shetty Academy homepage and verifies the page title

Starting URL: https://rahulshettyacademy.com/#/index

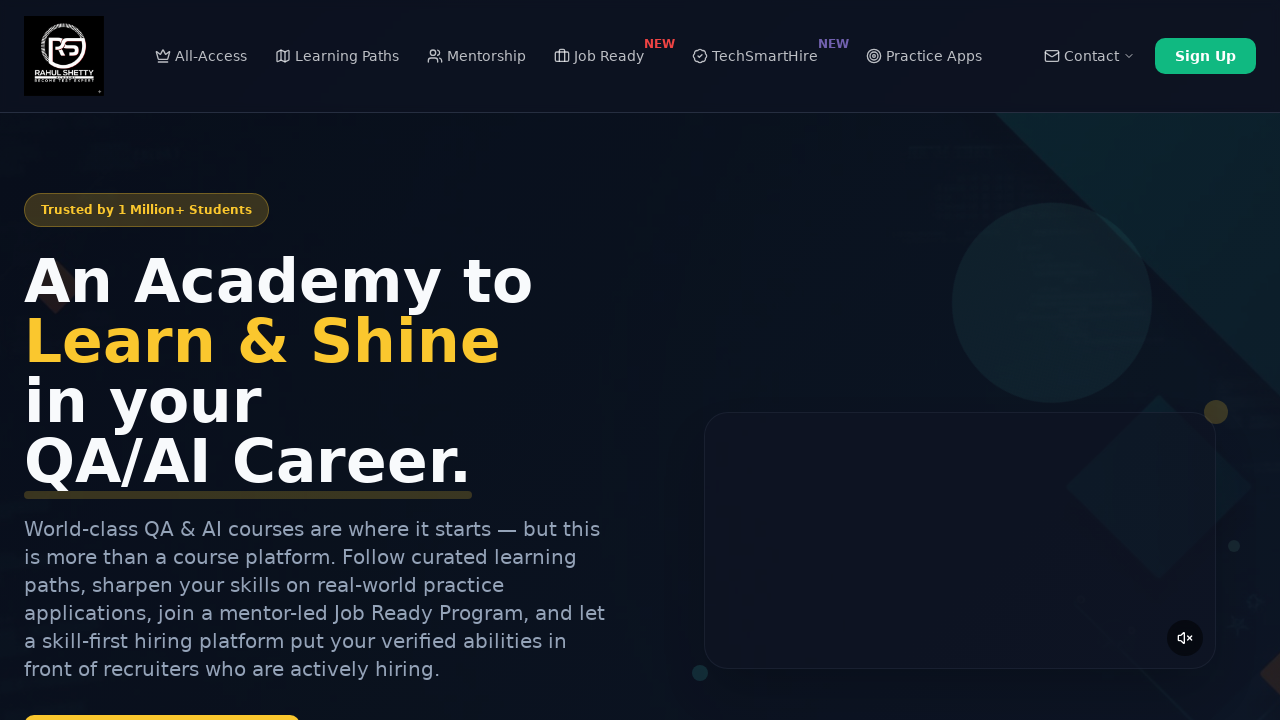

Retrieved page title
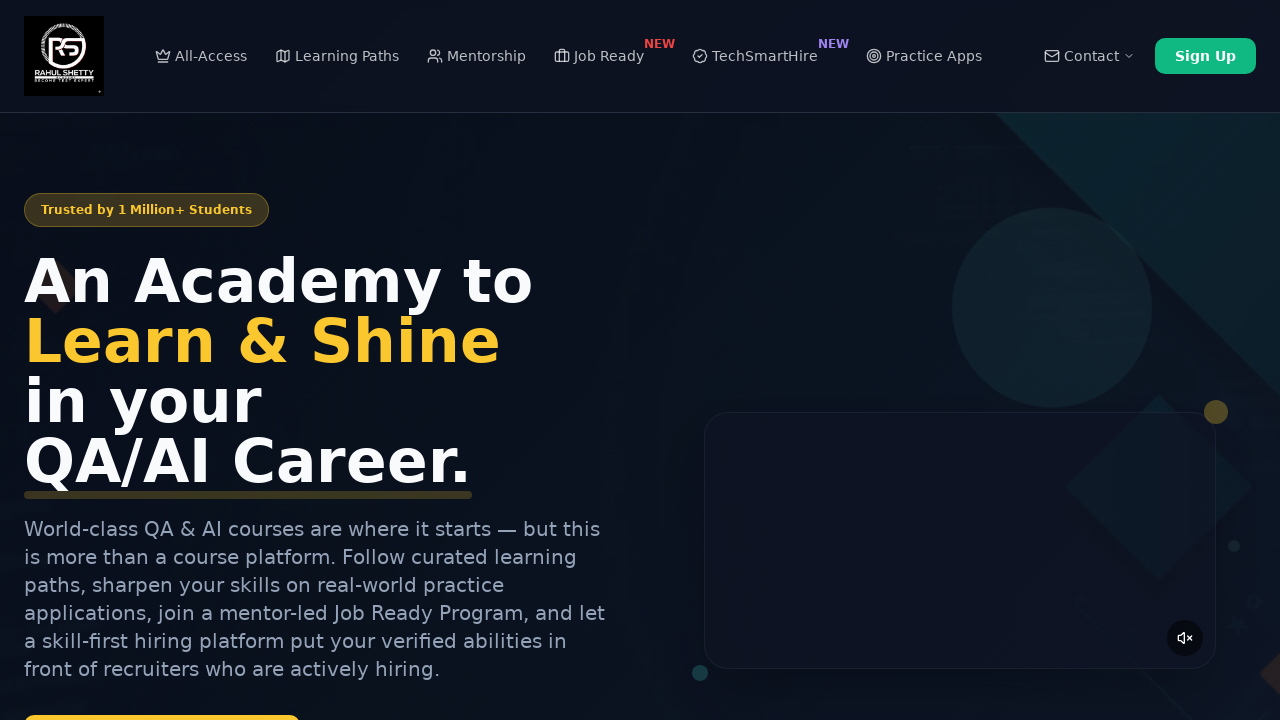

Printed page title to console
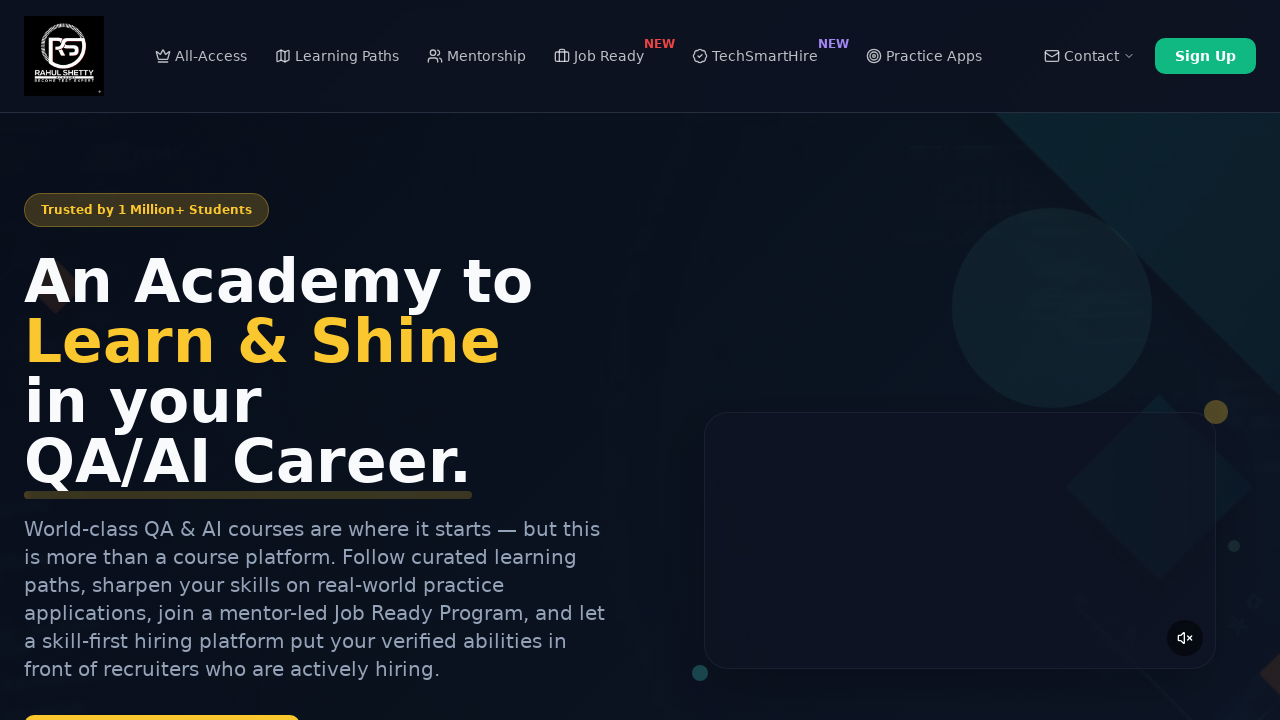

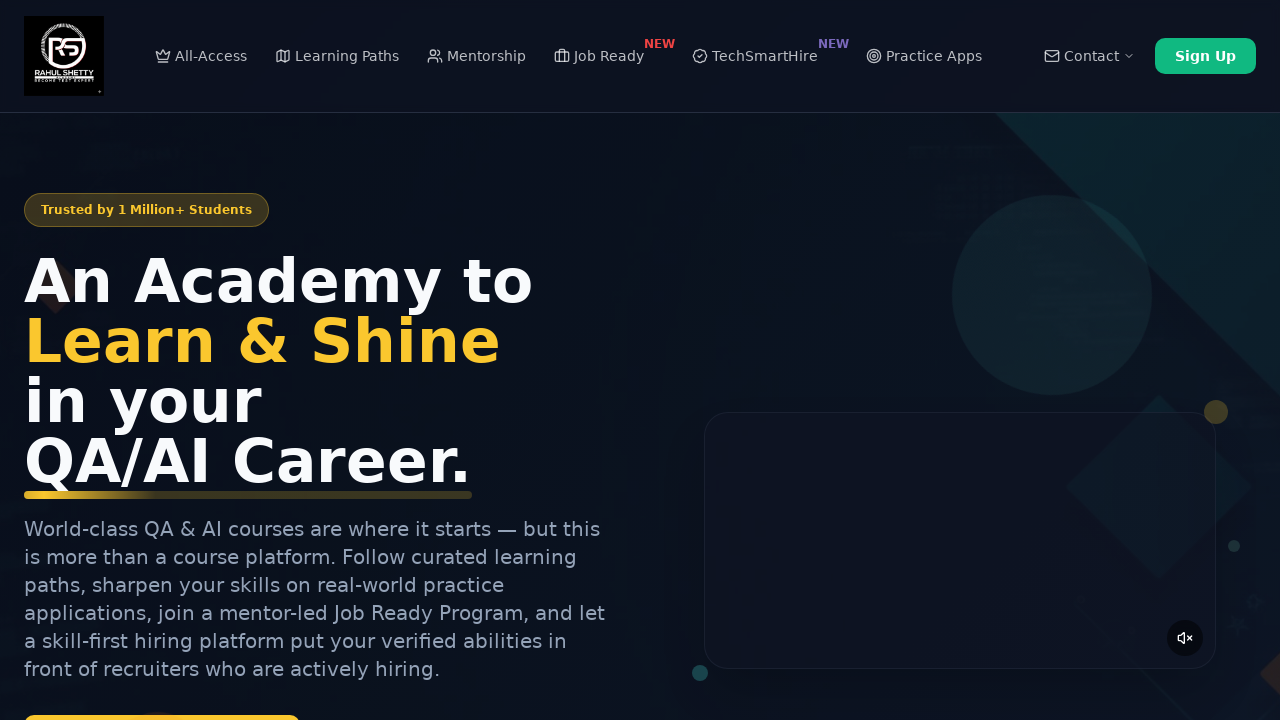